Navigates to the Axis Bank website homepage and waits for it to load

Starting URL: https://www.axisbank.com/

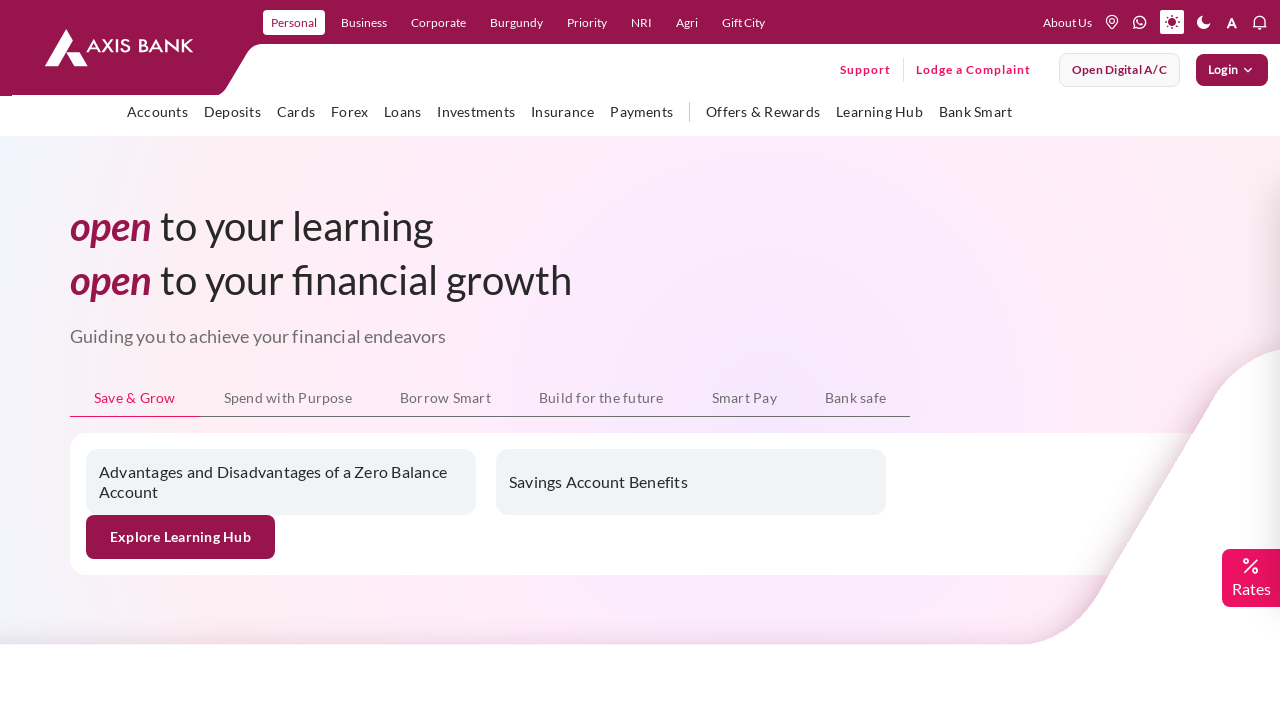

Waited for page to reach networkidle load state
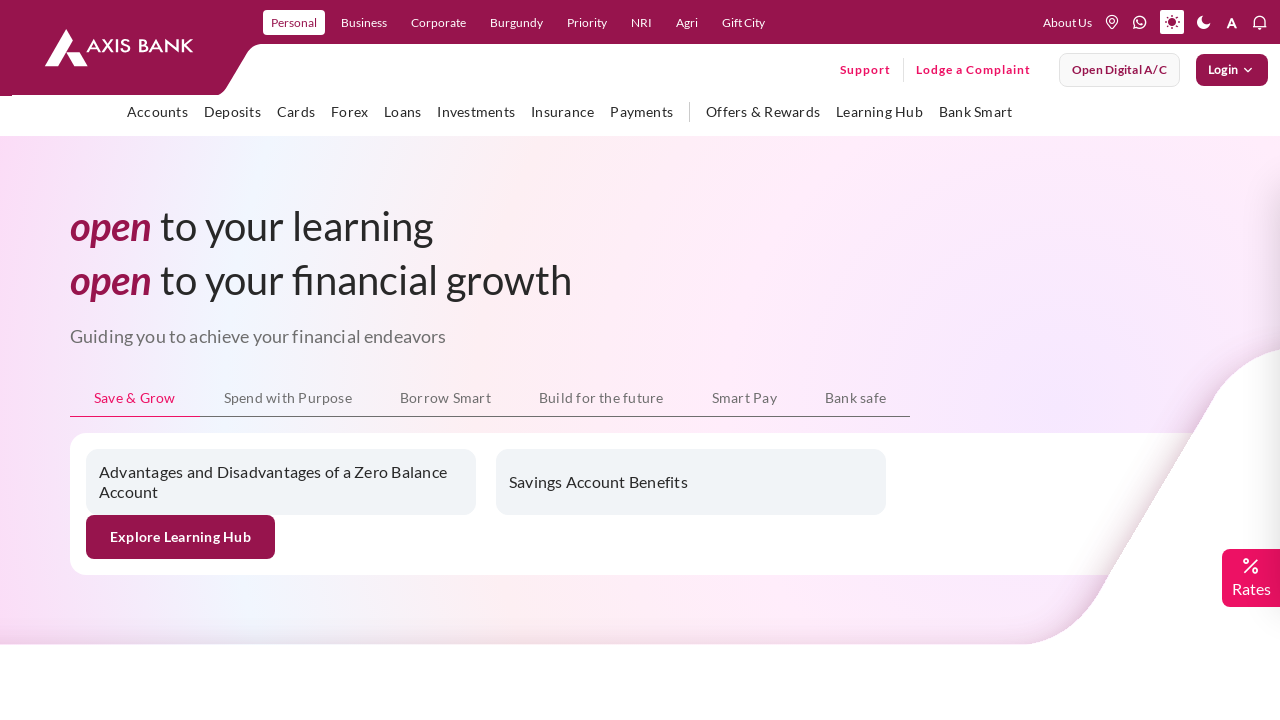

Verified body element is present on Axis Bank homepage
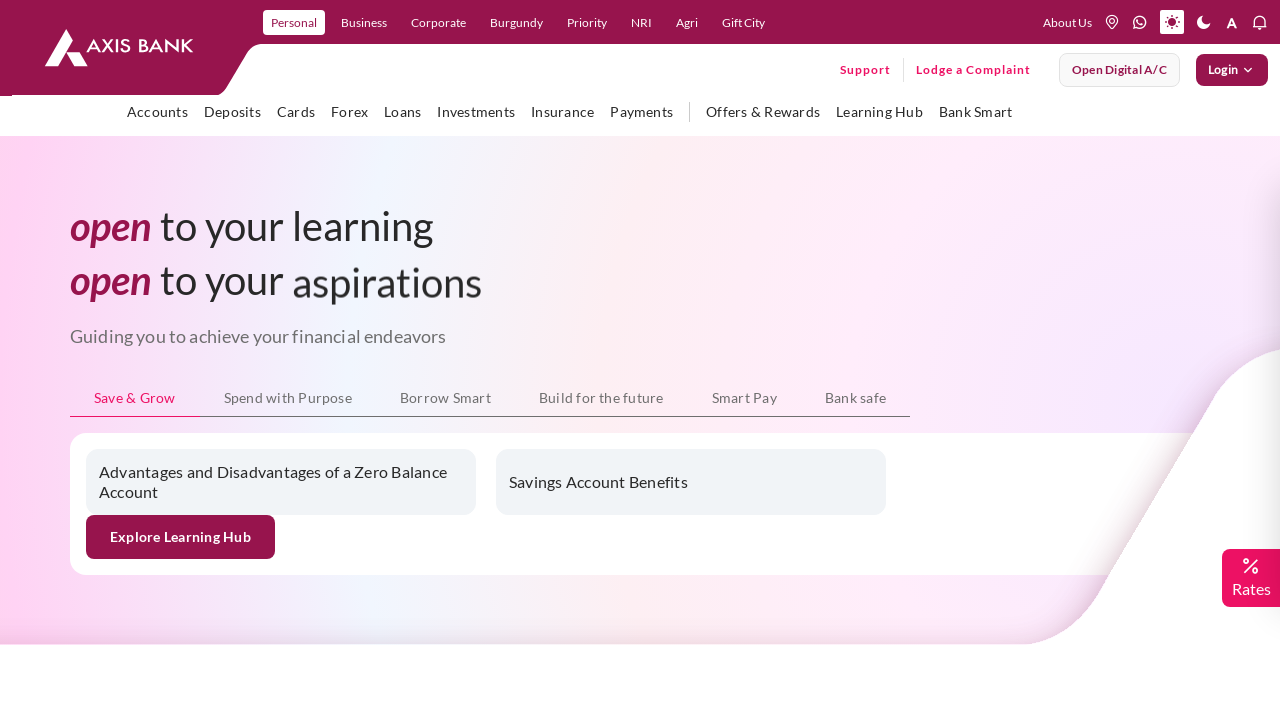

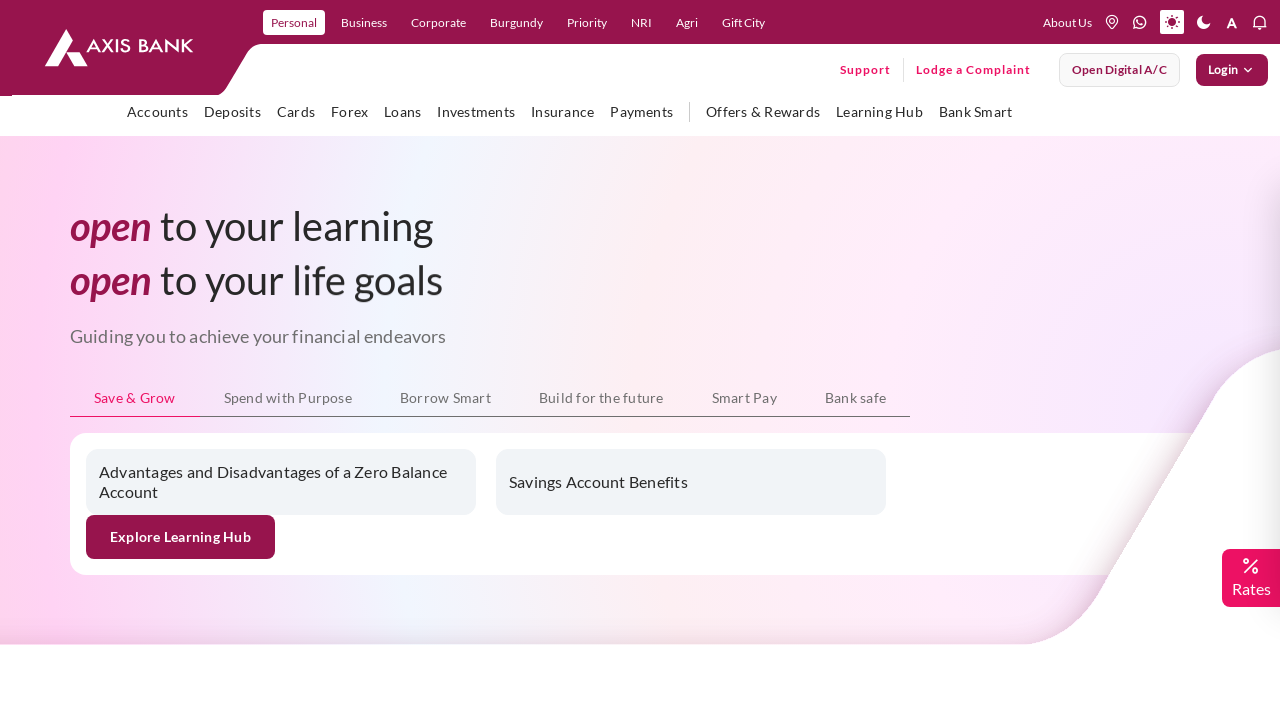